Navigates to the training-support.net homepage and clicks on the first card element to navigate to a new page

Starting URL: https://training-support.net

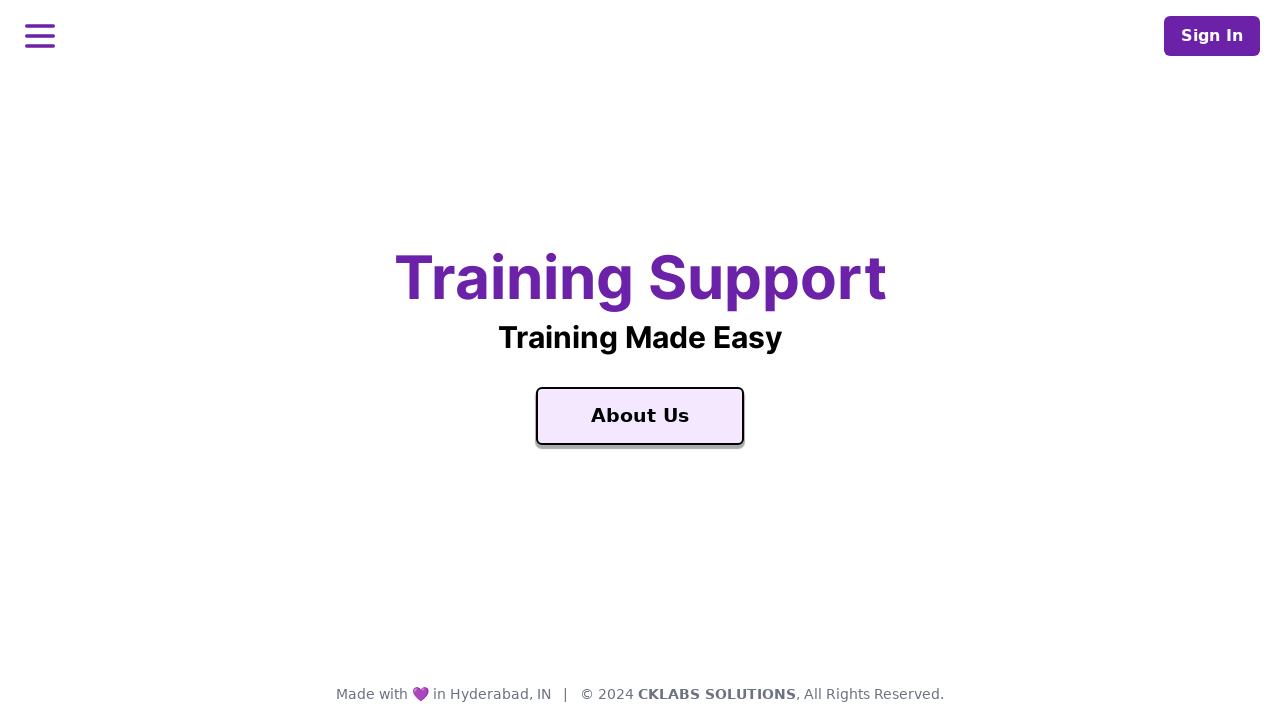

Navigated to training-support.net homepage
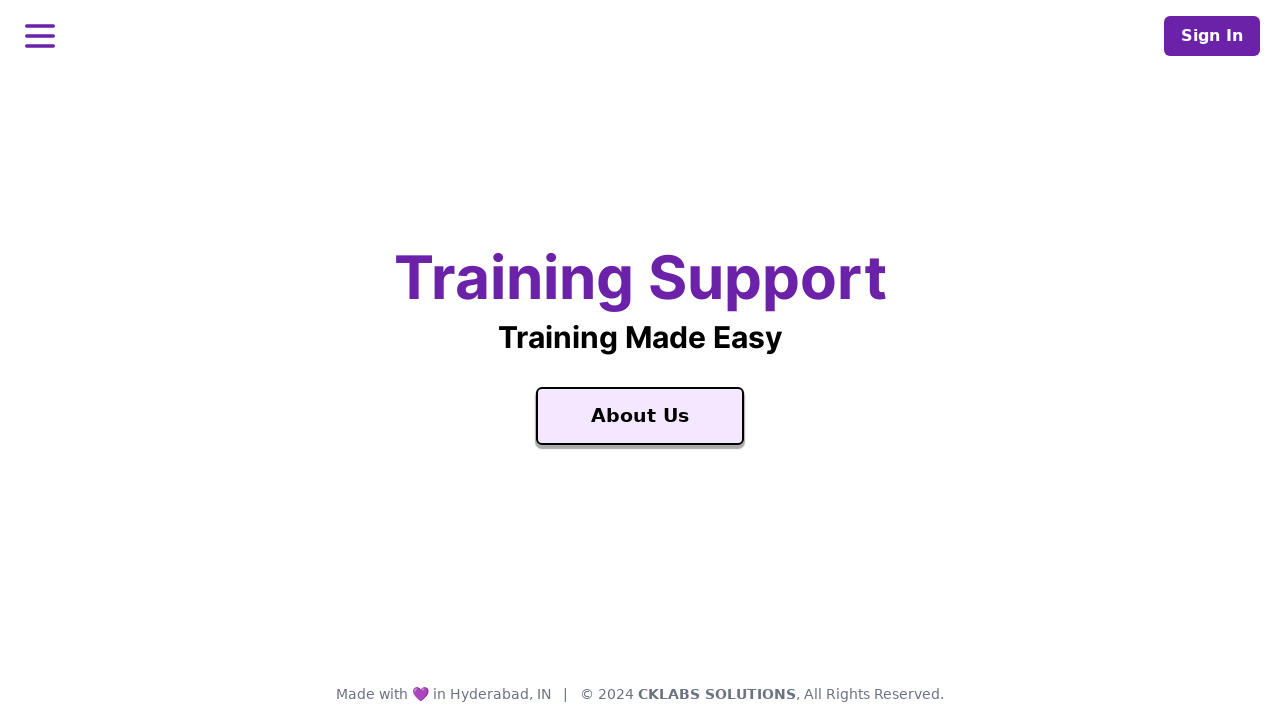

Clicked on the first card element at (640, 416) on .card
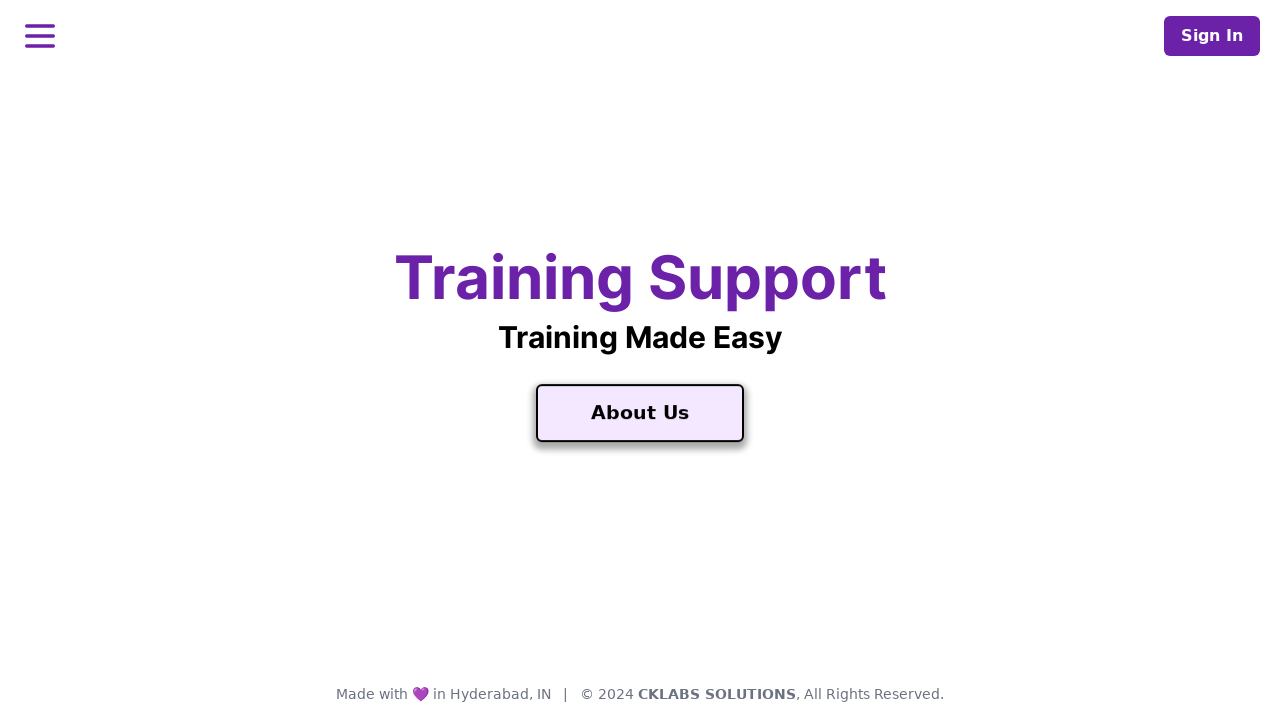

Page navigation completed and DOM content loaded
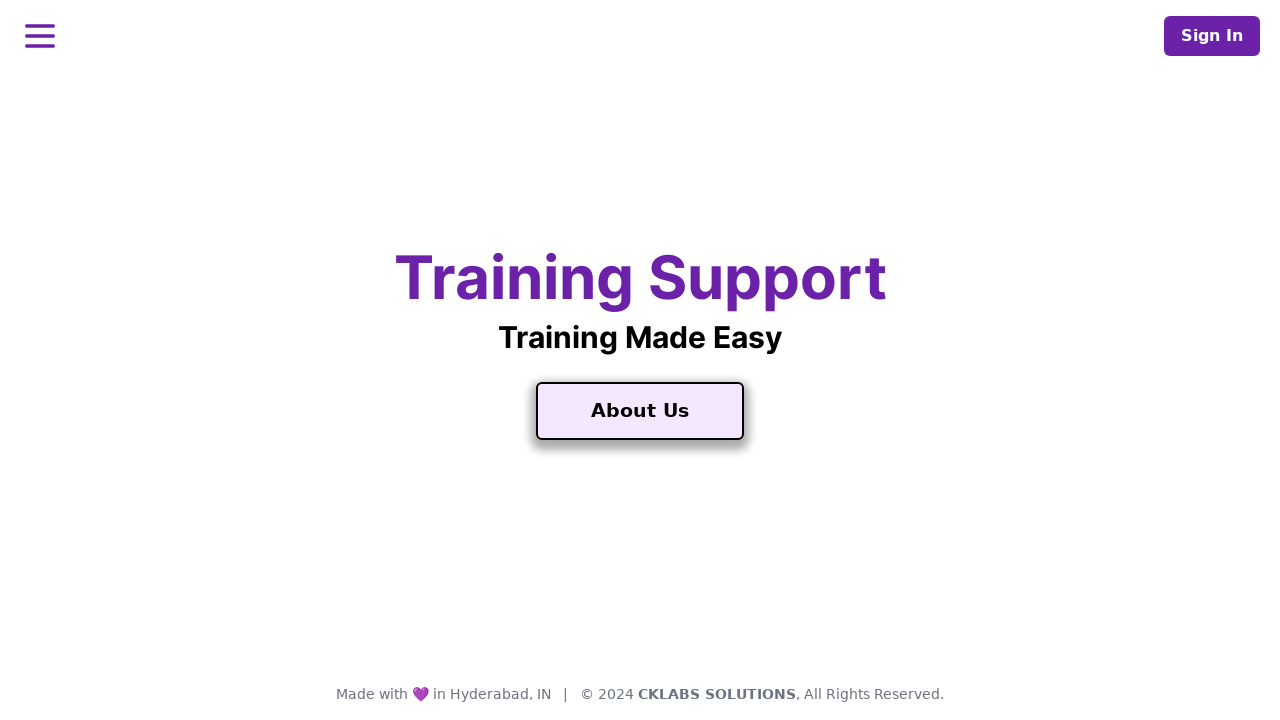

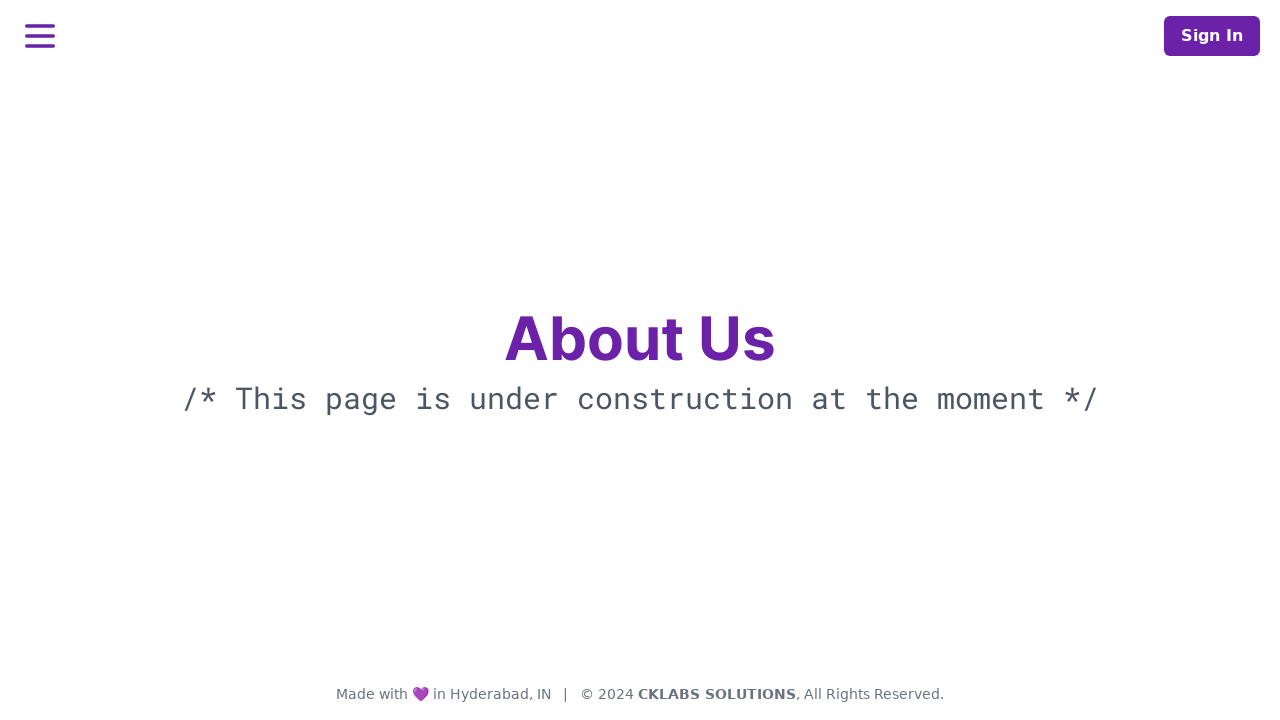